Navigates to RedBus website and verifies page properties including title, URL, and page source are accessible

Starting URL: http://redbus.com

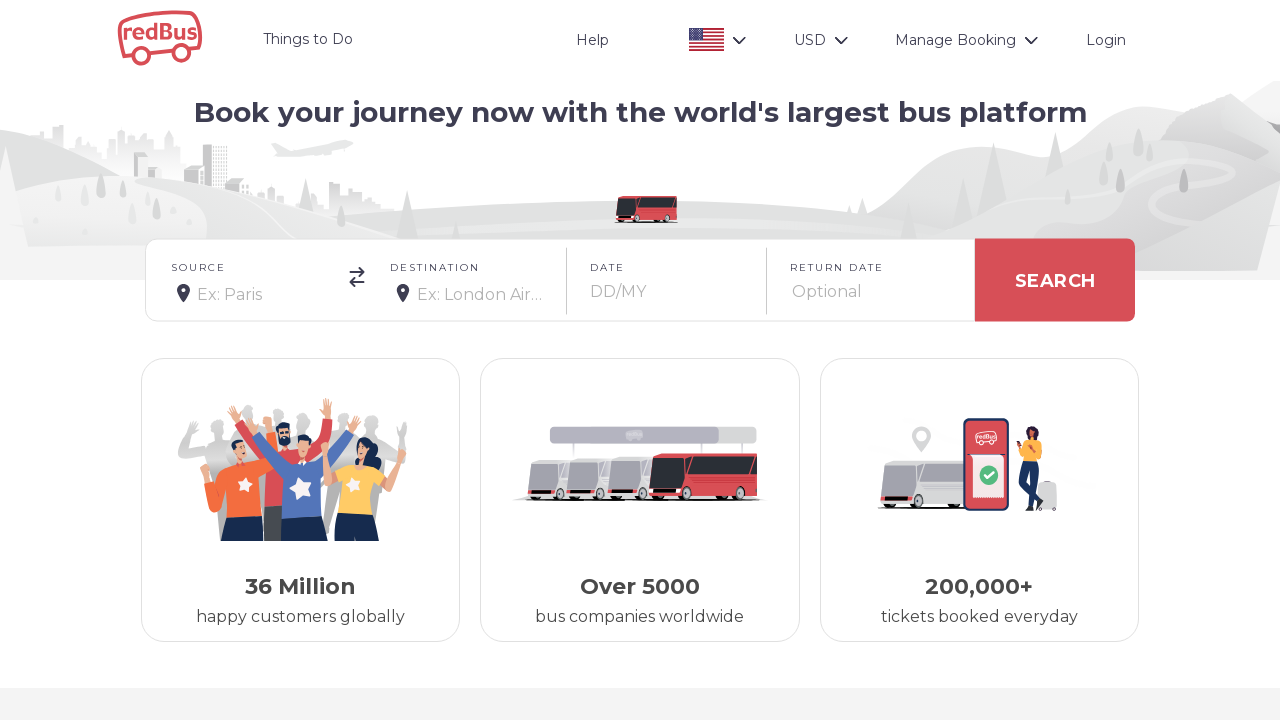

Retrieved page title from RedBus website
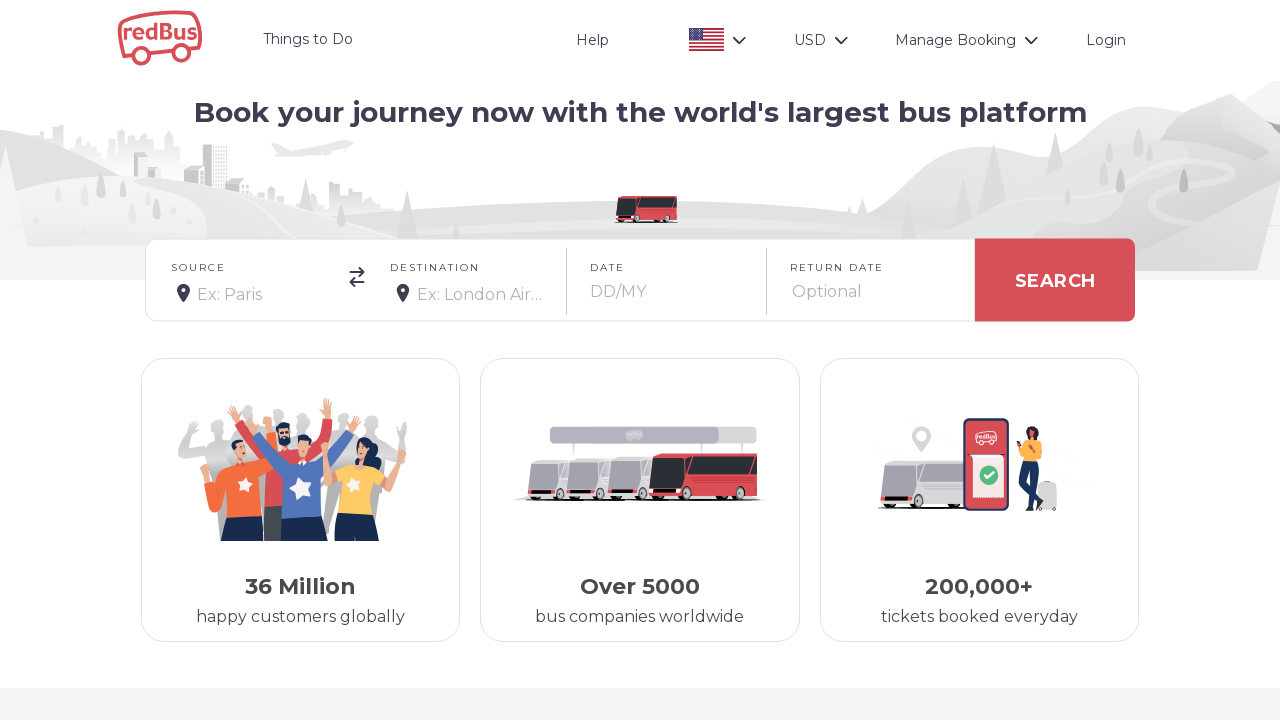

Retrieved current page URL
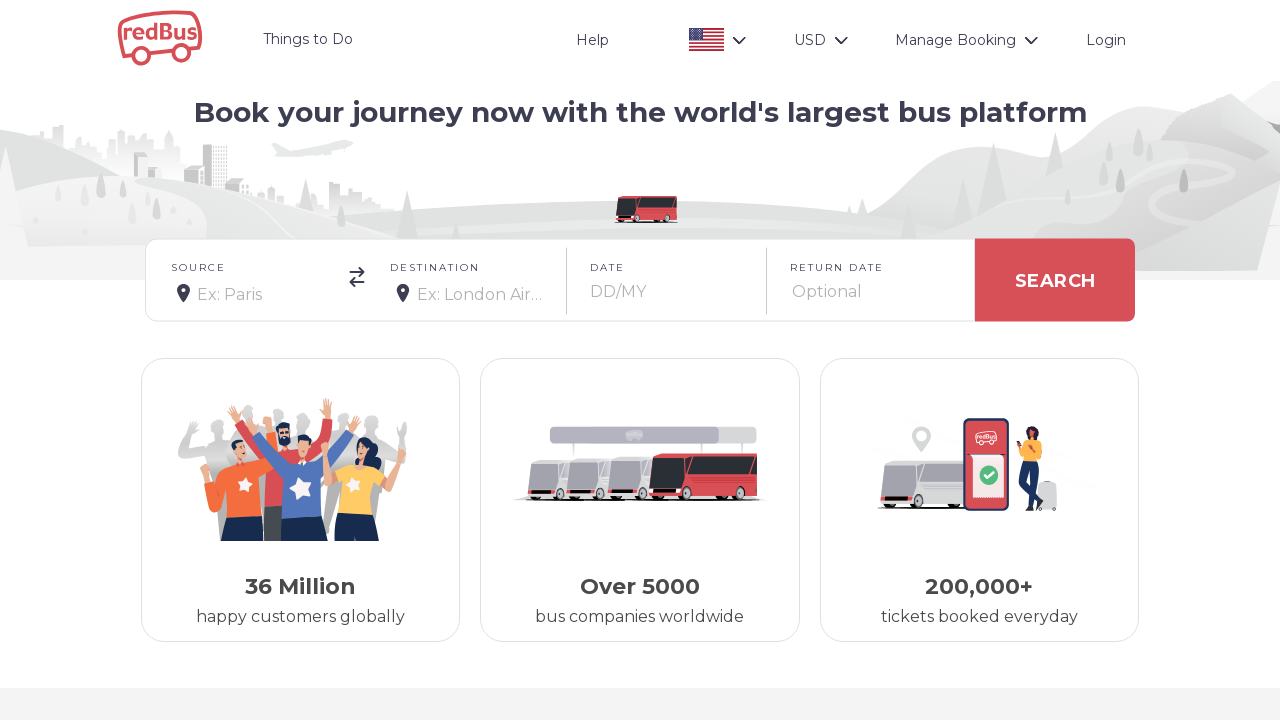

Retrieved page source content
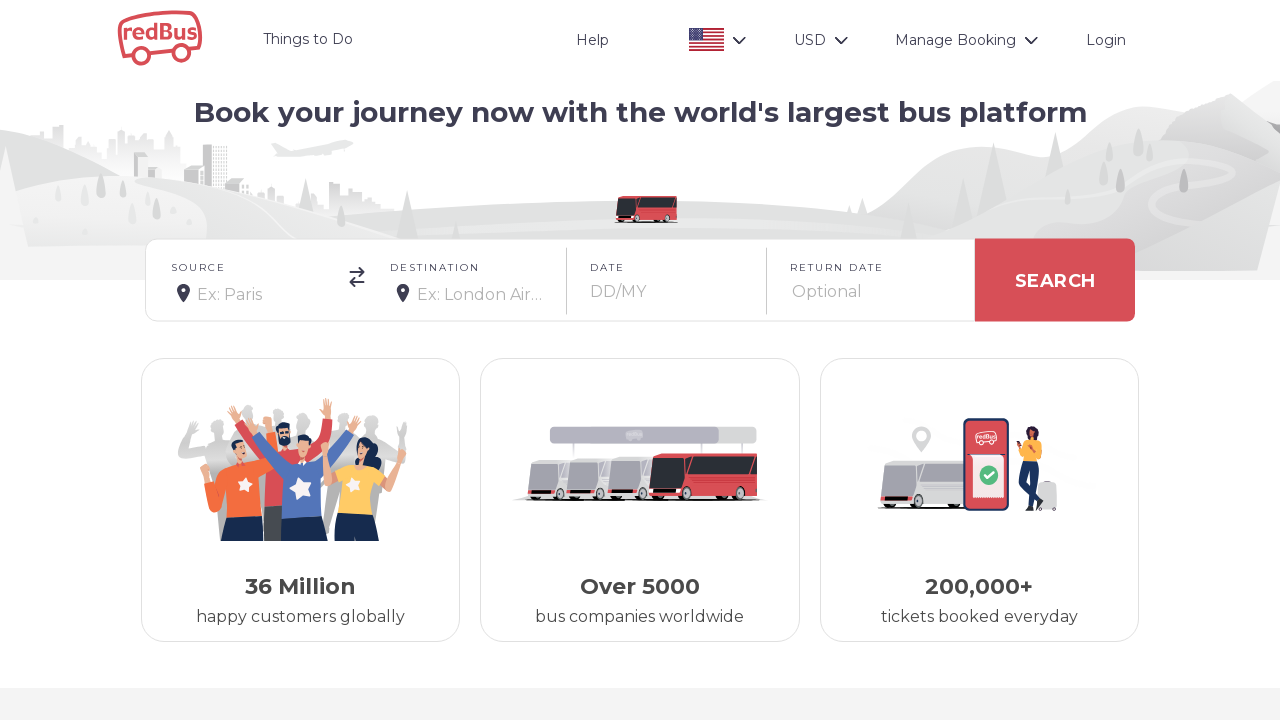

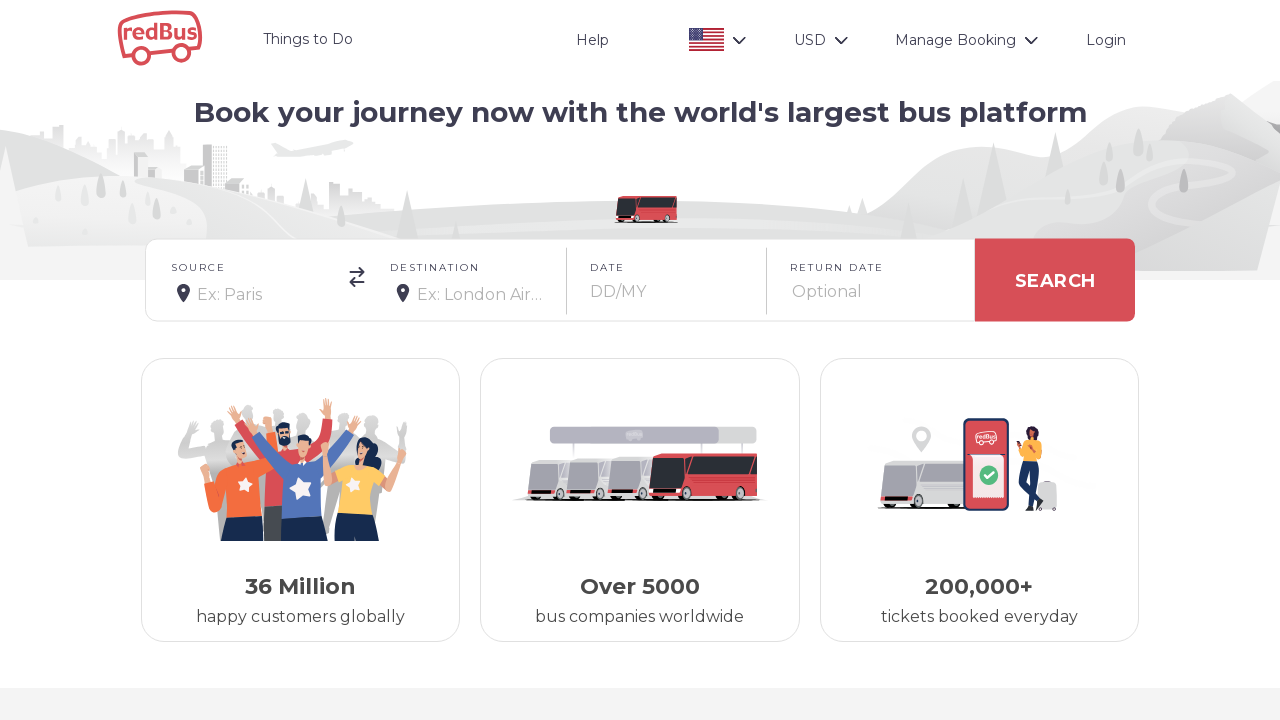